Tests that clicking the page footer link opens the Elemental Selenium website in a new tab

Starting URL: https://the-internet.herokuapp.com/

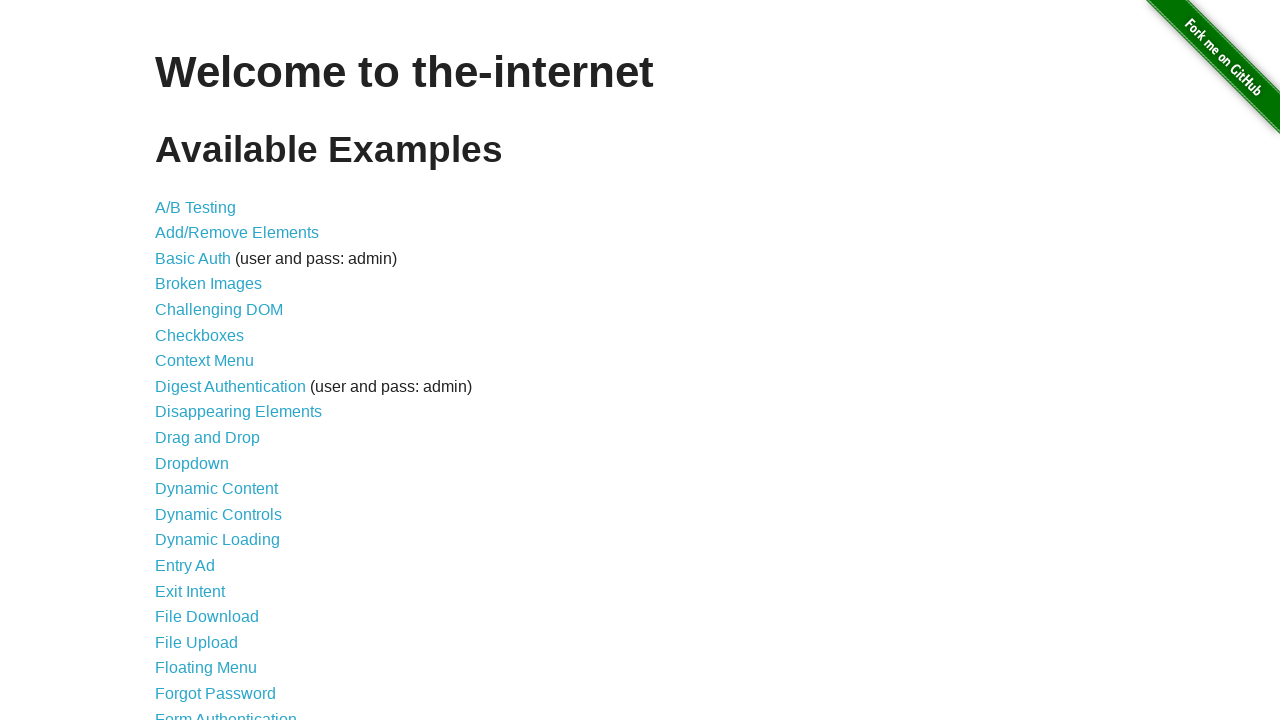

Clicked footer link to Elemental Selenium website at (684, 711) on a[href='http://elementalselenium.com/']
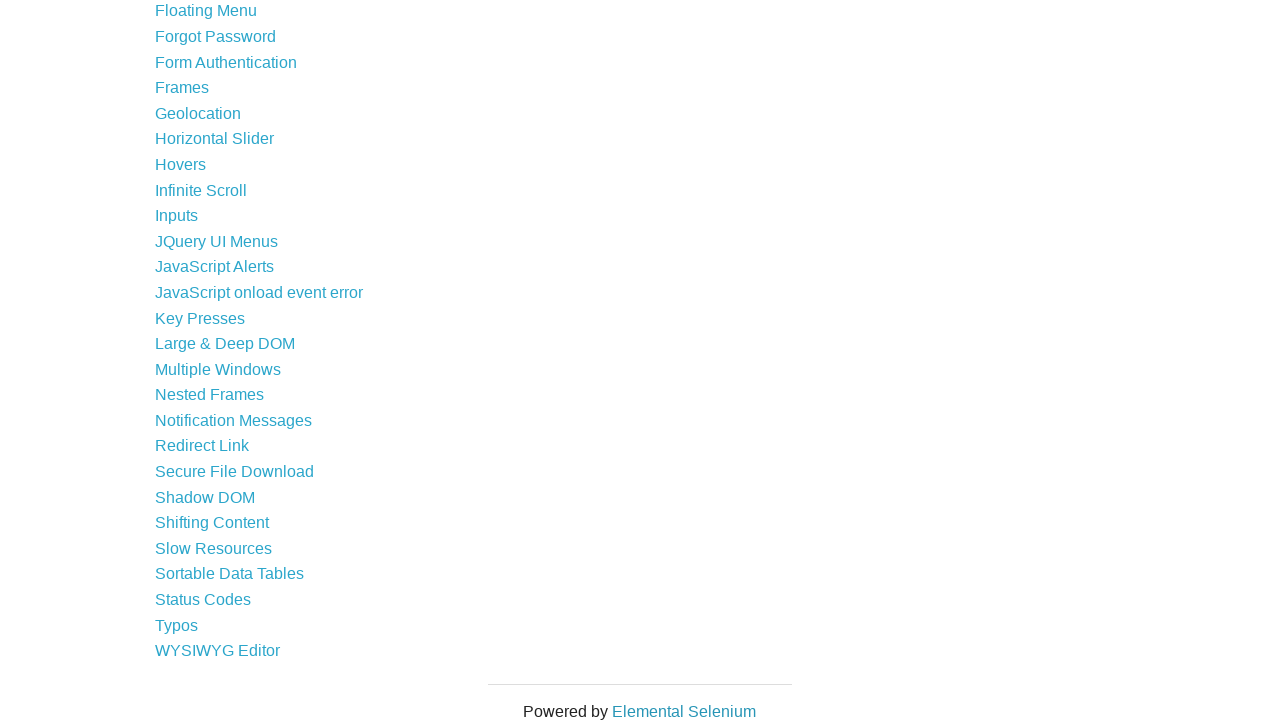

Waited 1 second for new tab to open
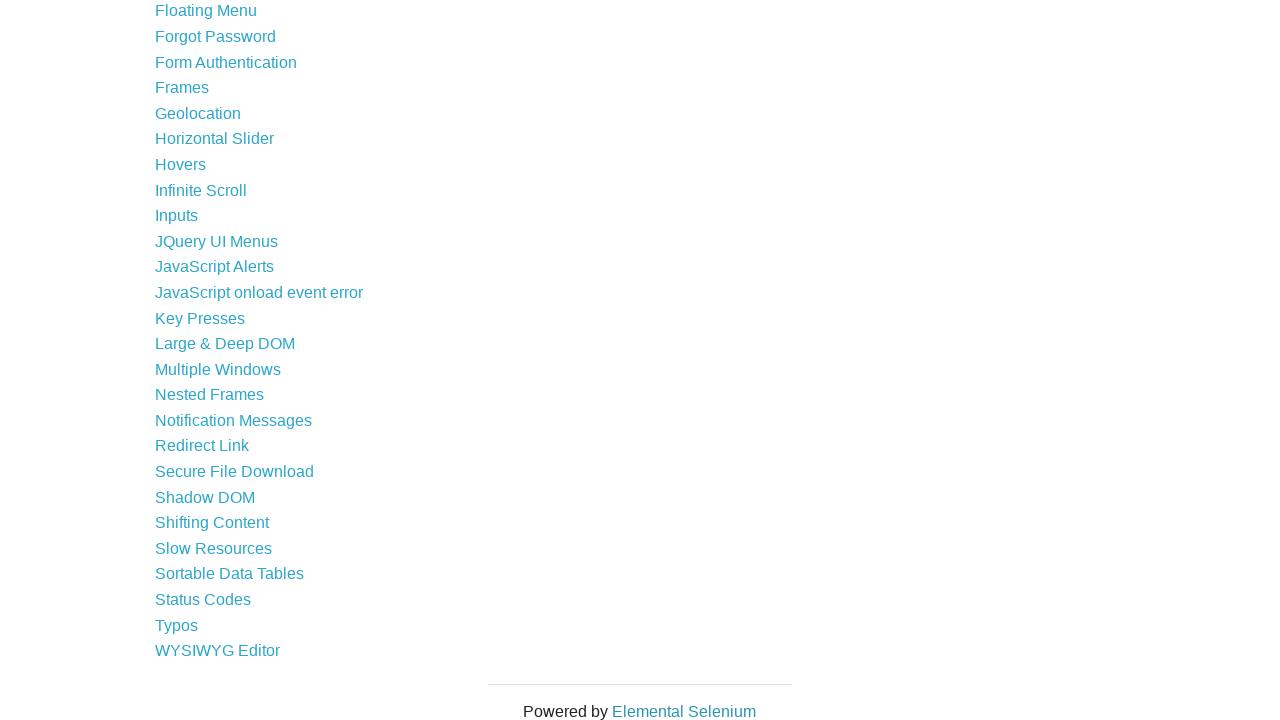

Switched to newly opened tab
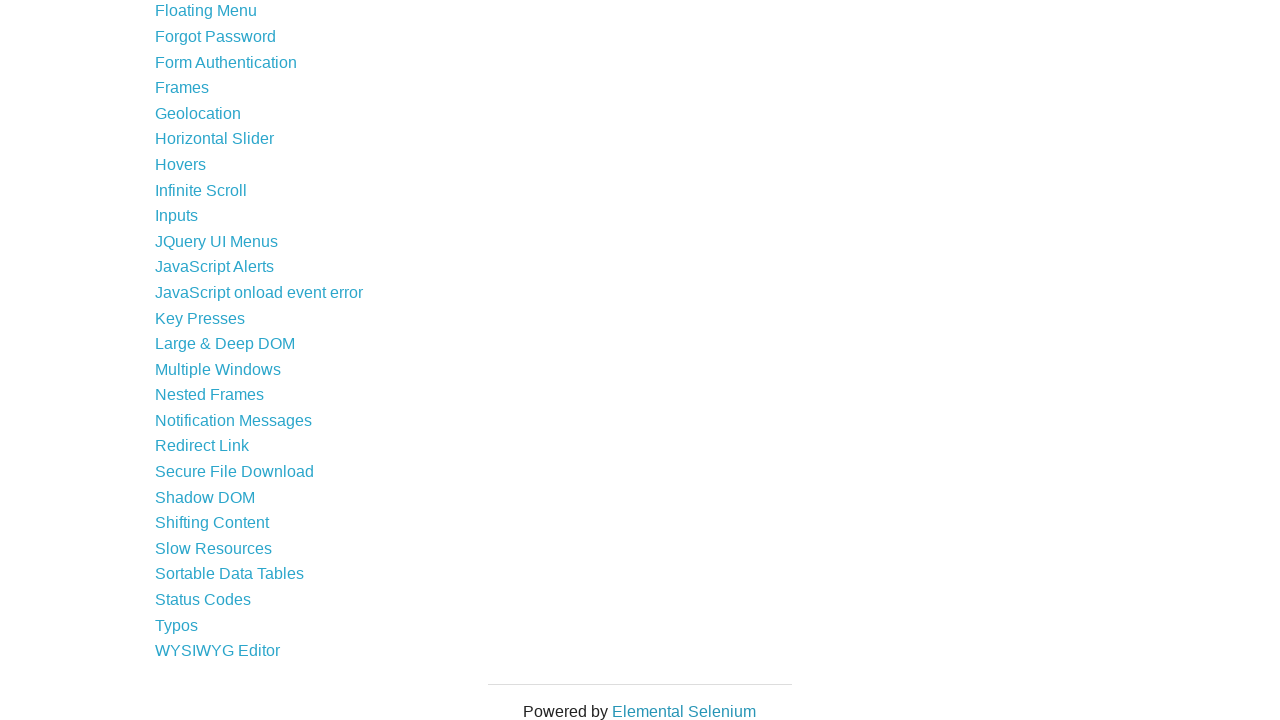

Waited for new tab to fully load
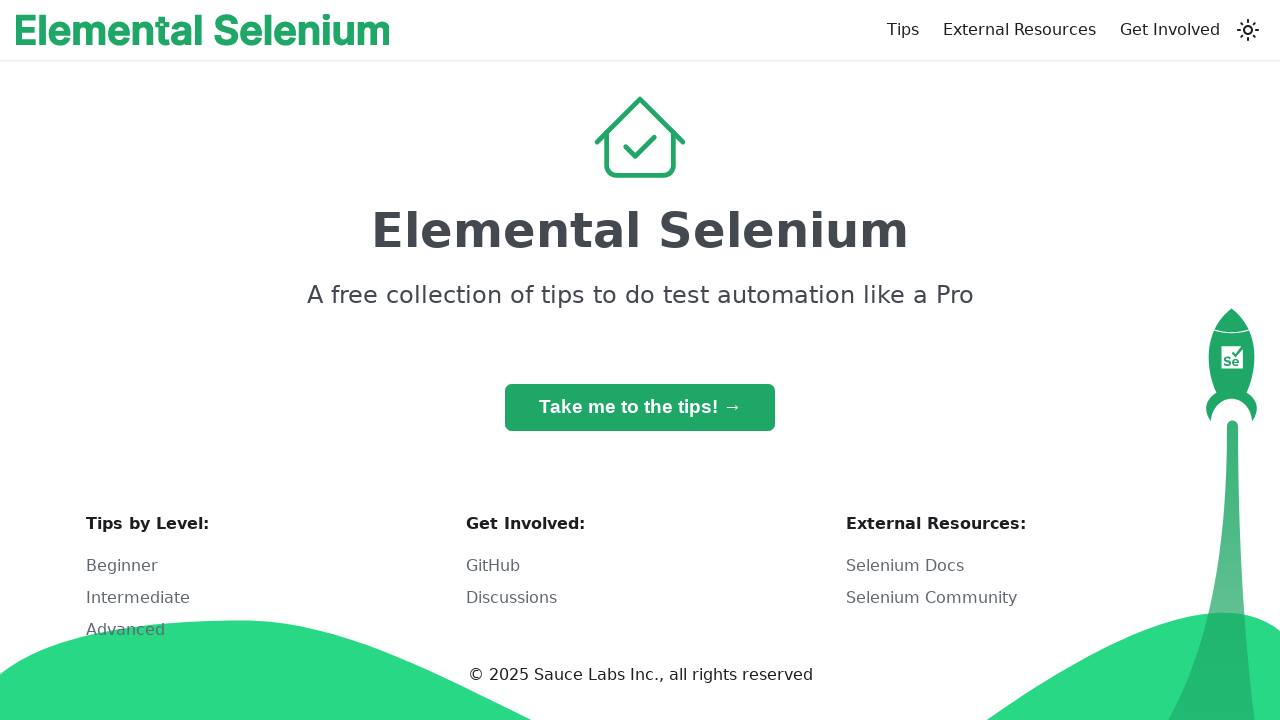

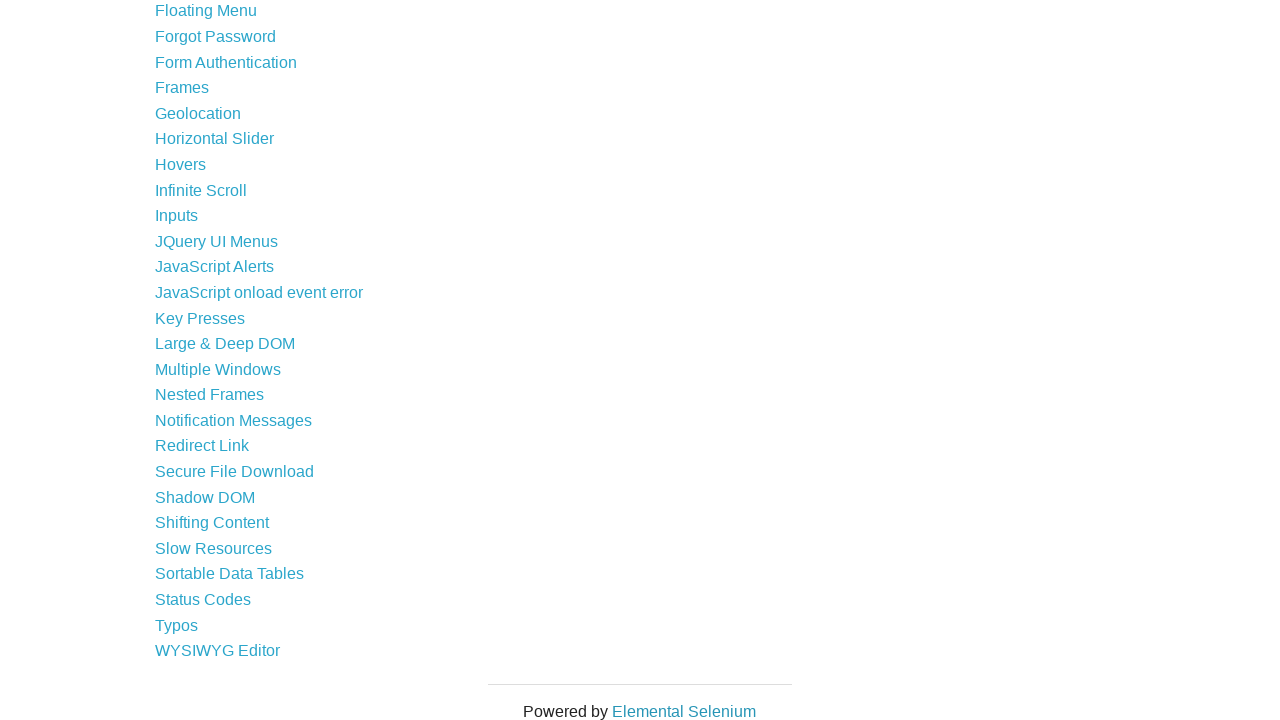